Tests drag and drop functionality by dragging an element to a drop target

Starting URL: https://www.selenium.dev/selenium/web/mouse_interaction.html

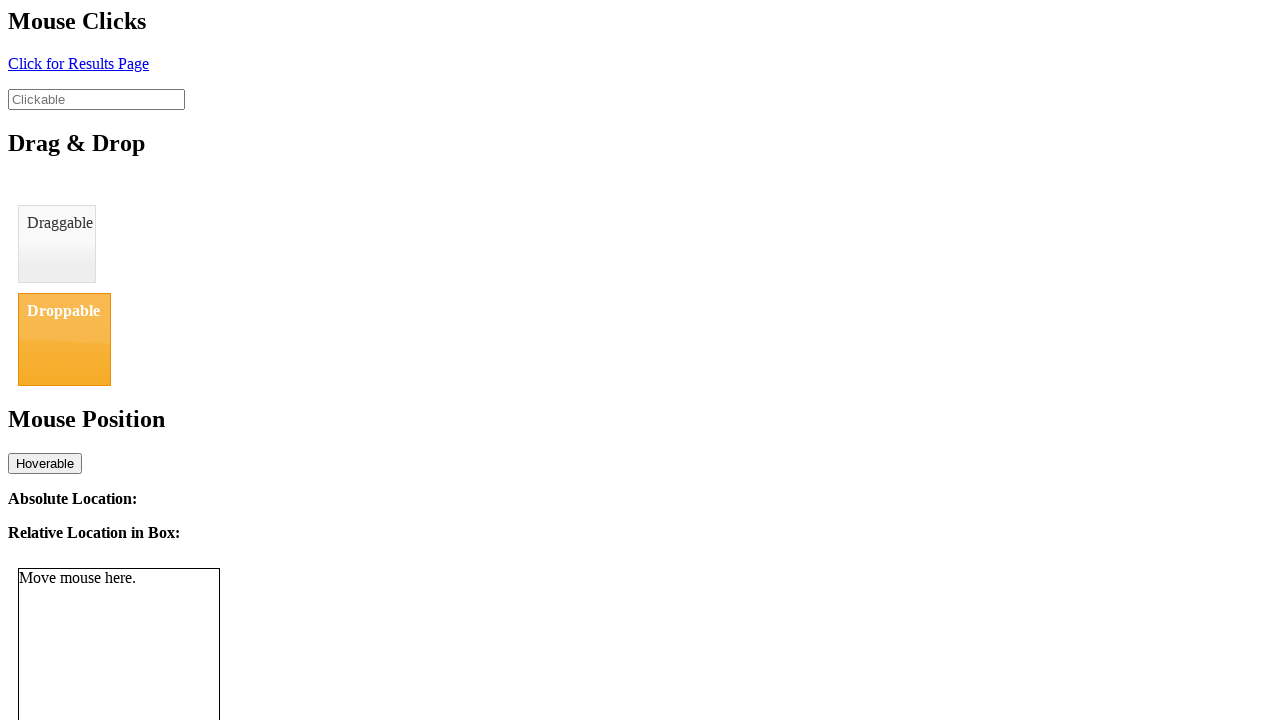

Navigated to mouse interaction test page
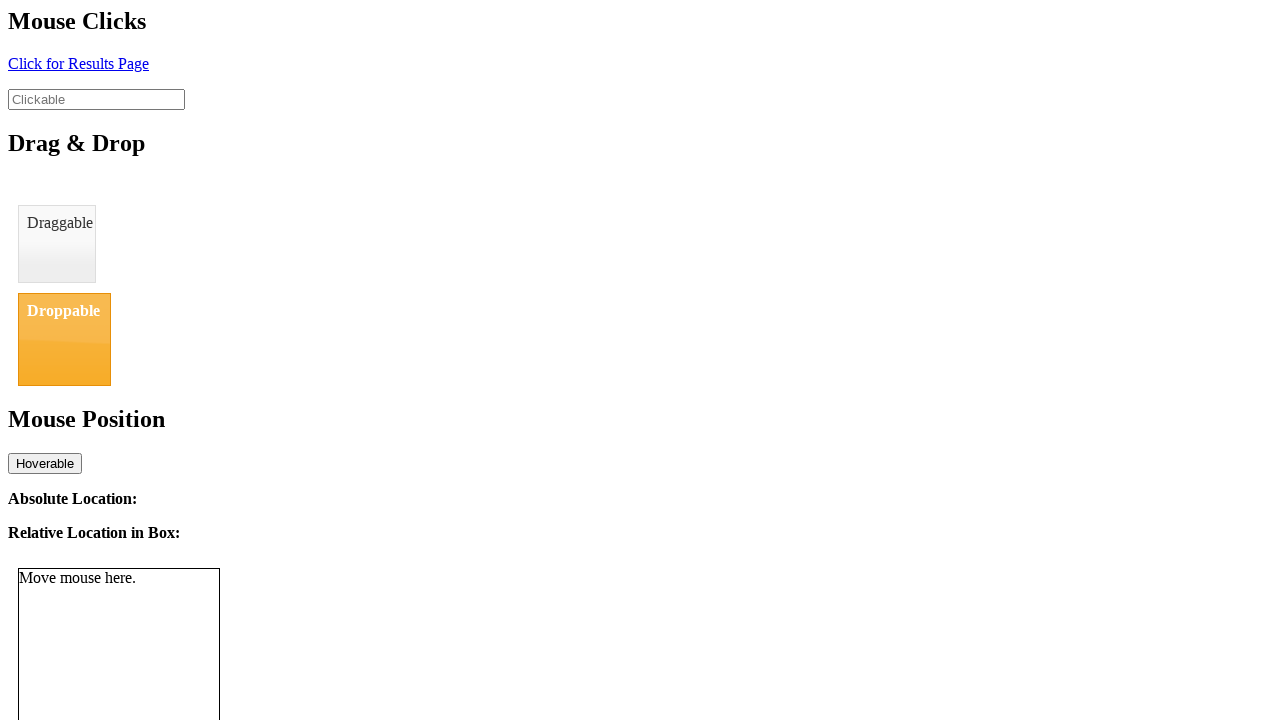

Dragged element with id 'draggable' to drop target with id 'droppable' at (64, 339)
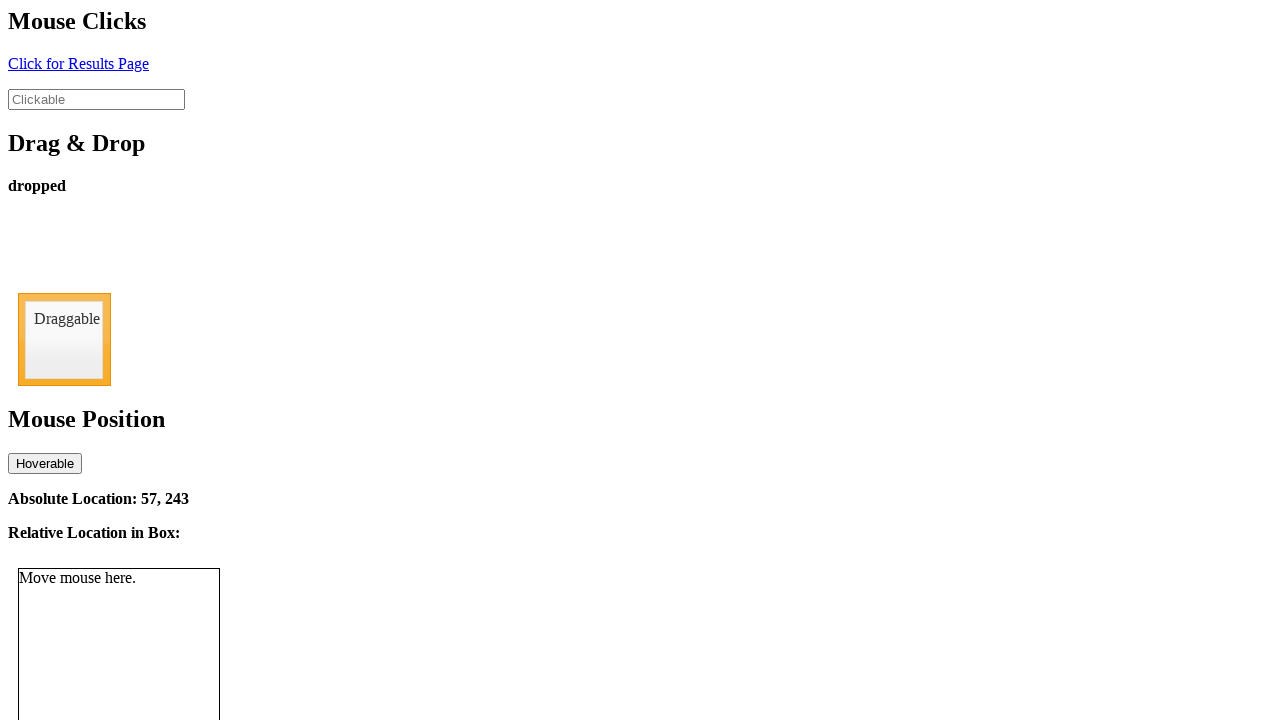

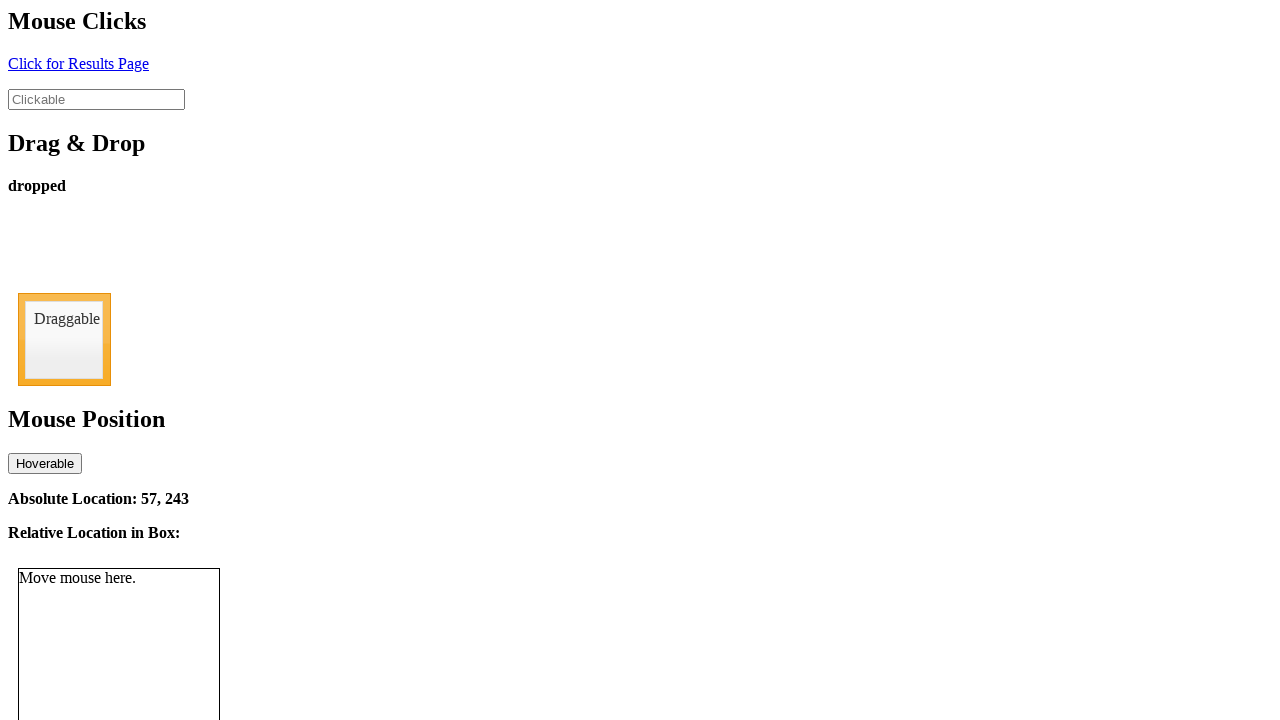